Tests completing a web form with personal details including name, job title, radio button selection, checkbox, dropdown, and form submission

Starting URL: https://formy-project.herokuapp.com/

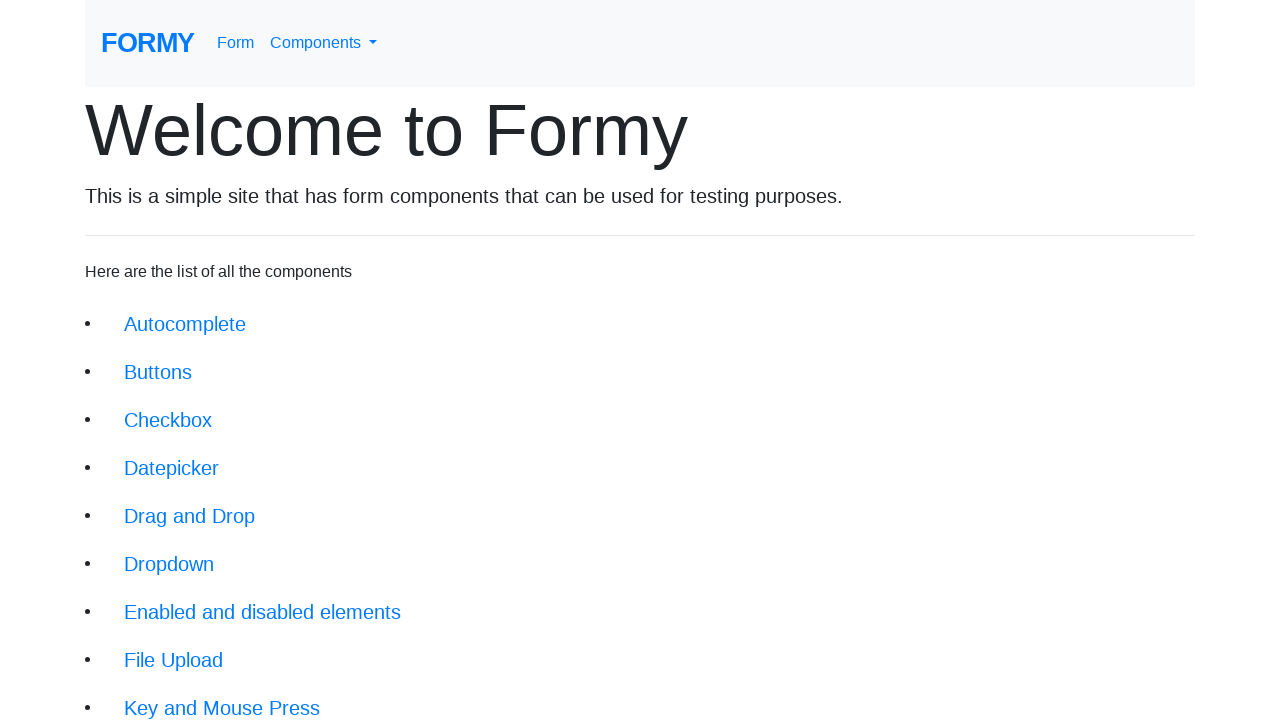

Clicked on form link at (236, 43) on a[href='/form']
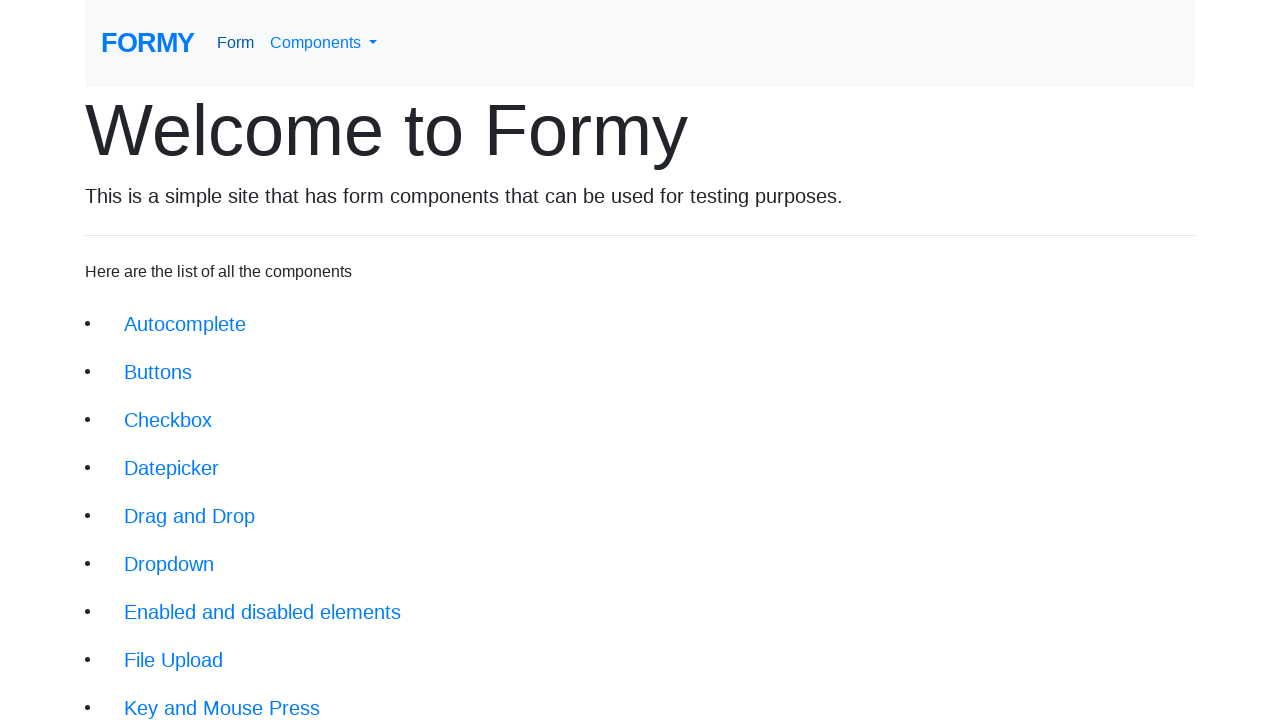

Filled first name field with 'John' on #first-name
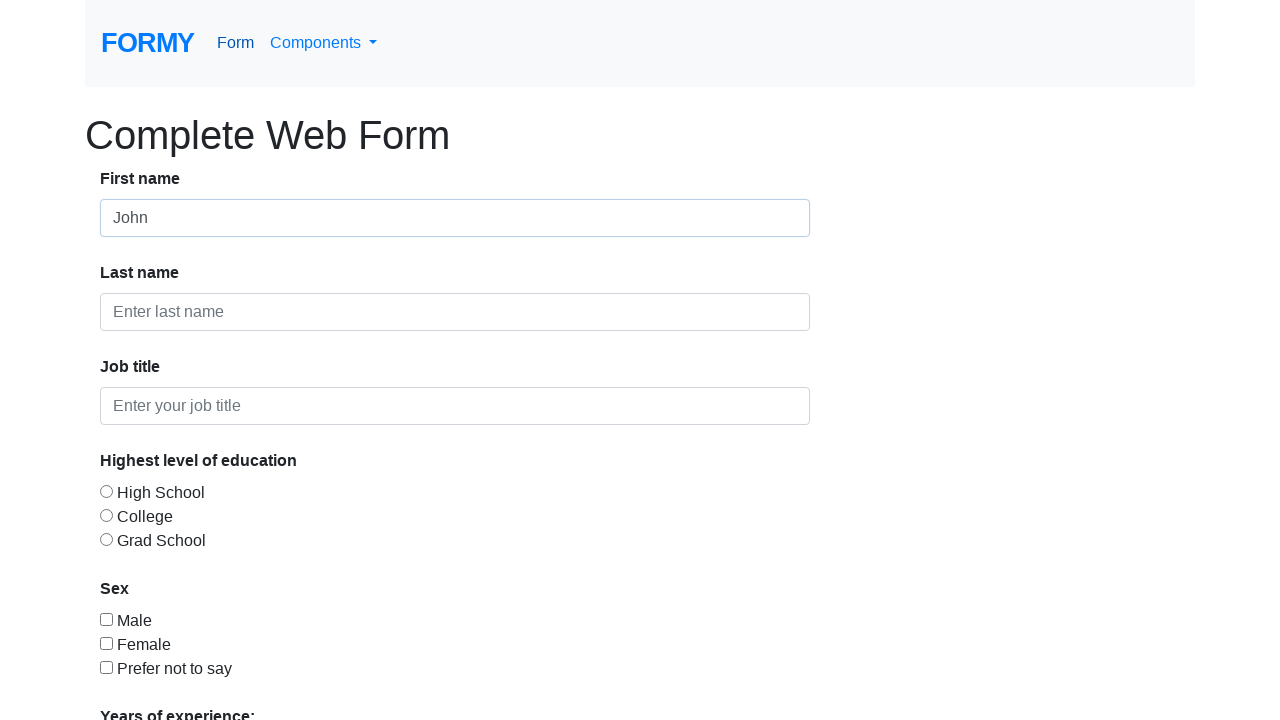

Filled last name field with 'Doe' on #last-name
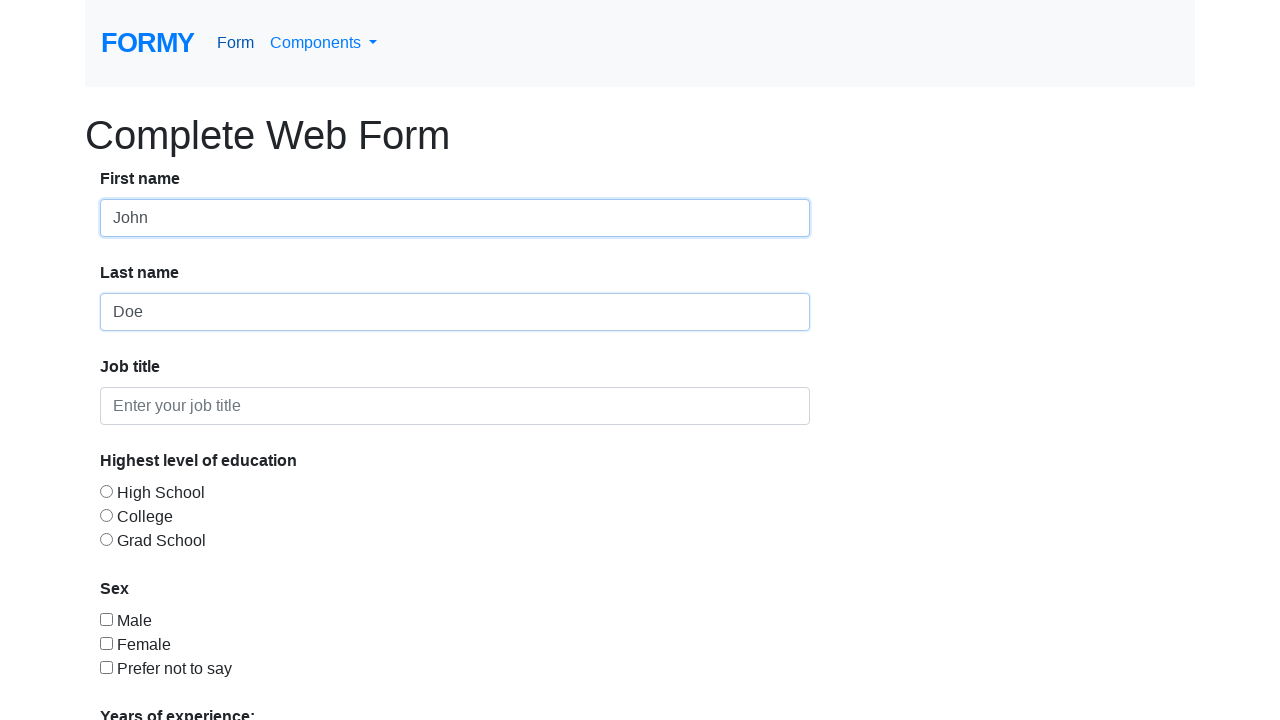

Filled job title field with 'Unemployed' on #job-title
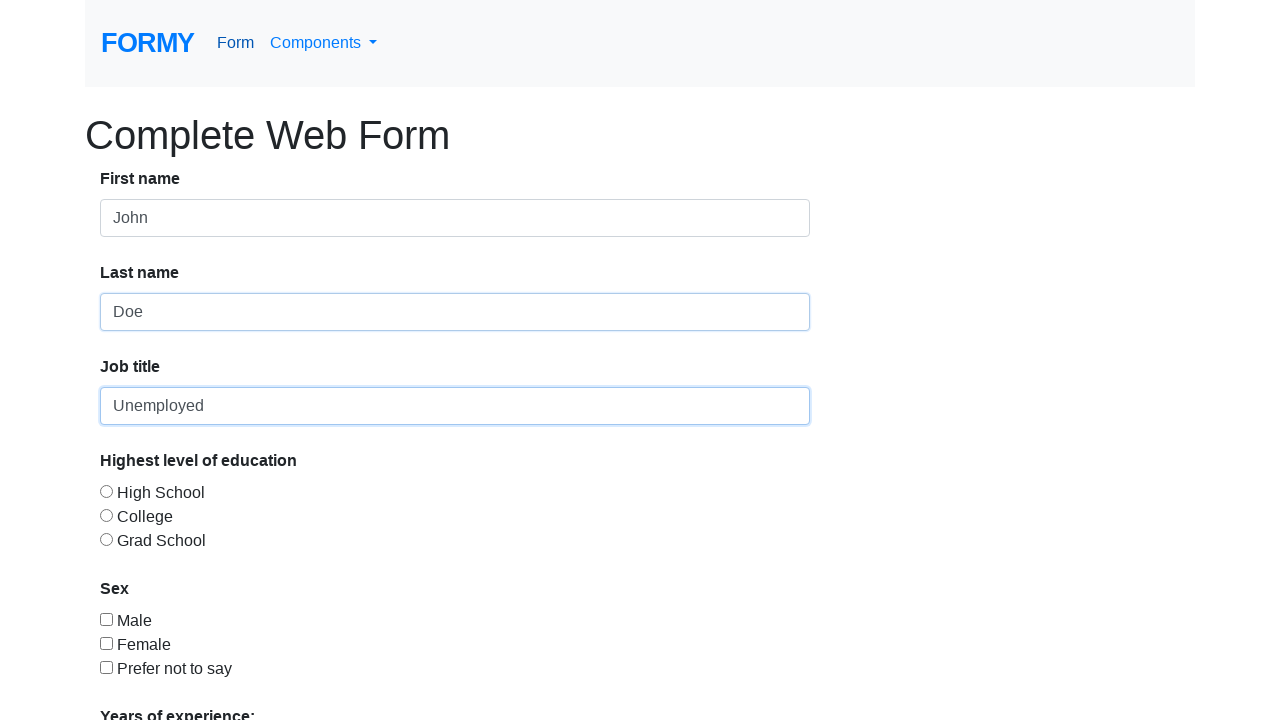

Selected radio button option 3 for education at (106, 539) on #radio-button-3
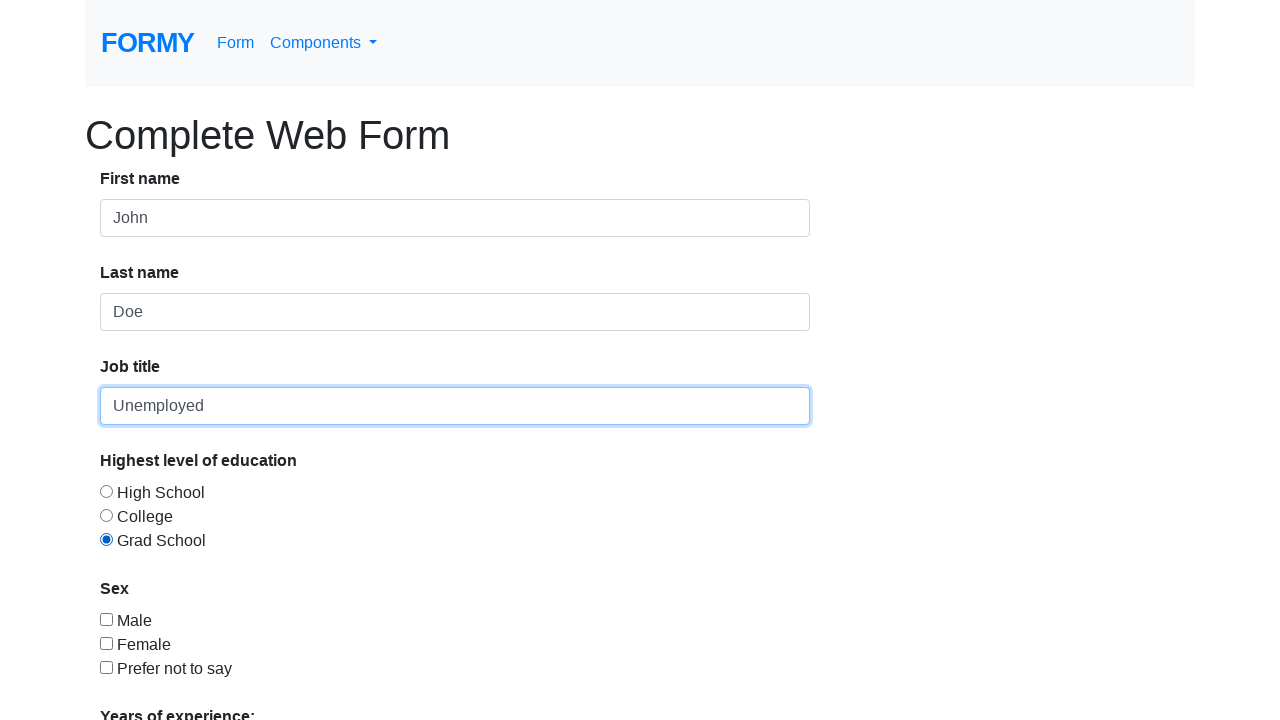

Checked checkbox option 3 at (106, 667) on #checkbox-3
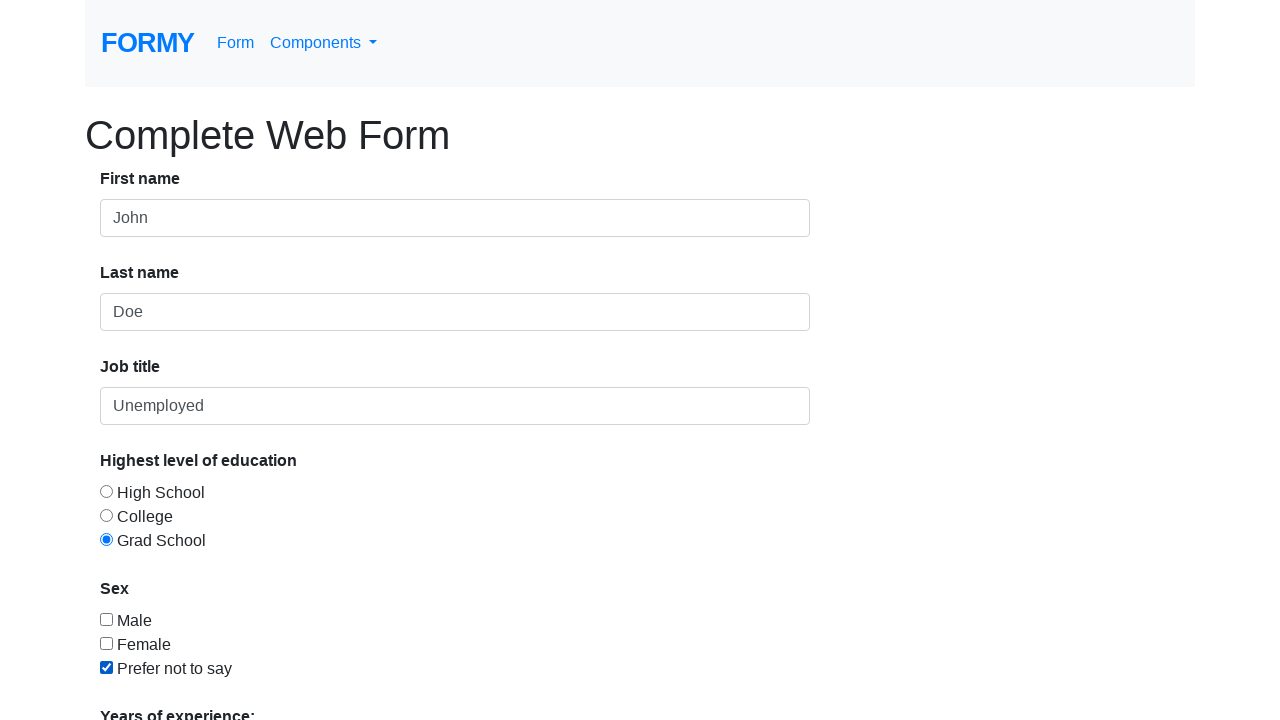

Selected option '1' from dropdown menu on #select-menu
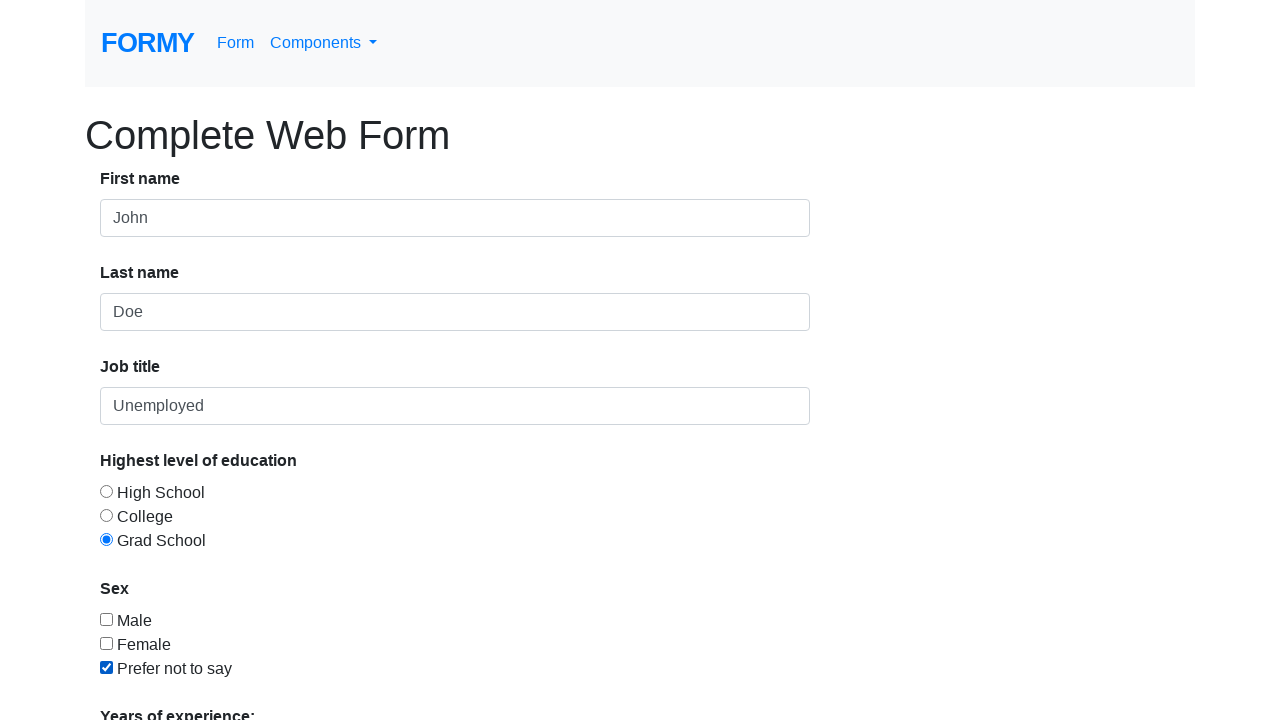

Clicked submit button to complete form at (148, 680) on a[href='/thanks']
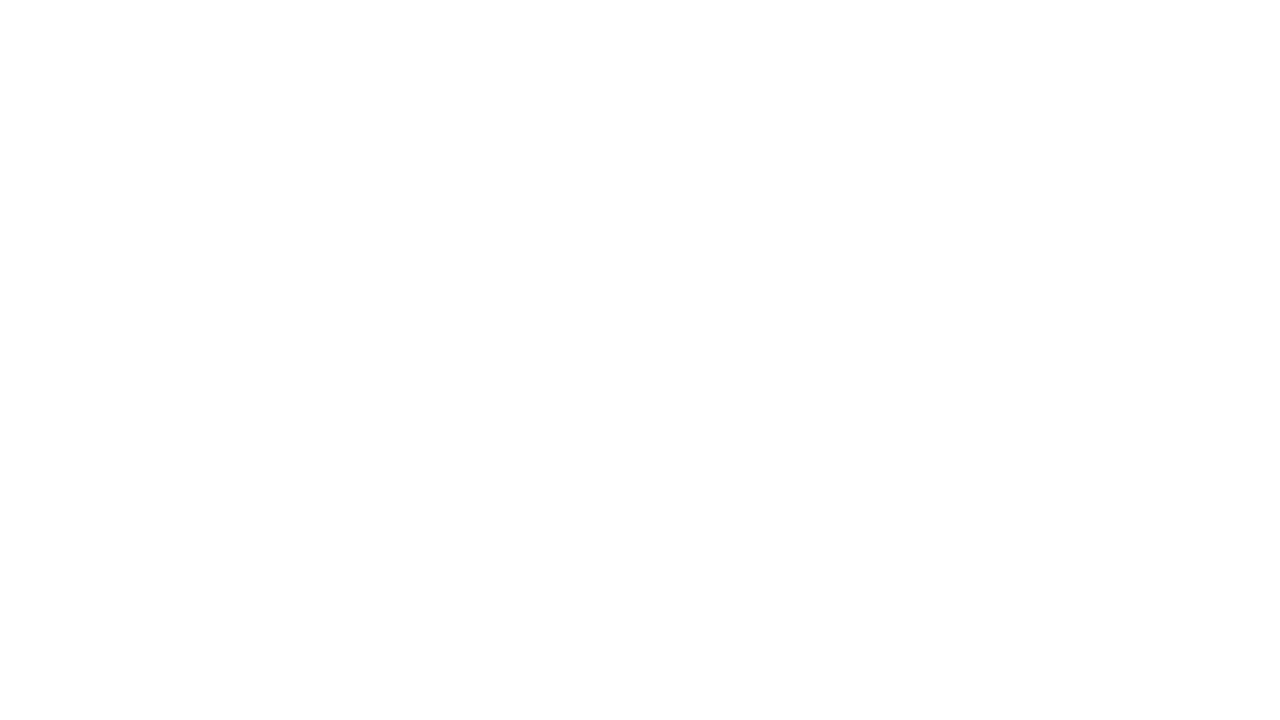

Success message appeared confirming form submission
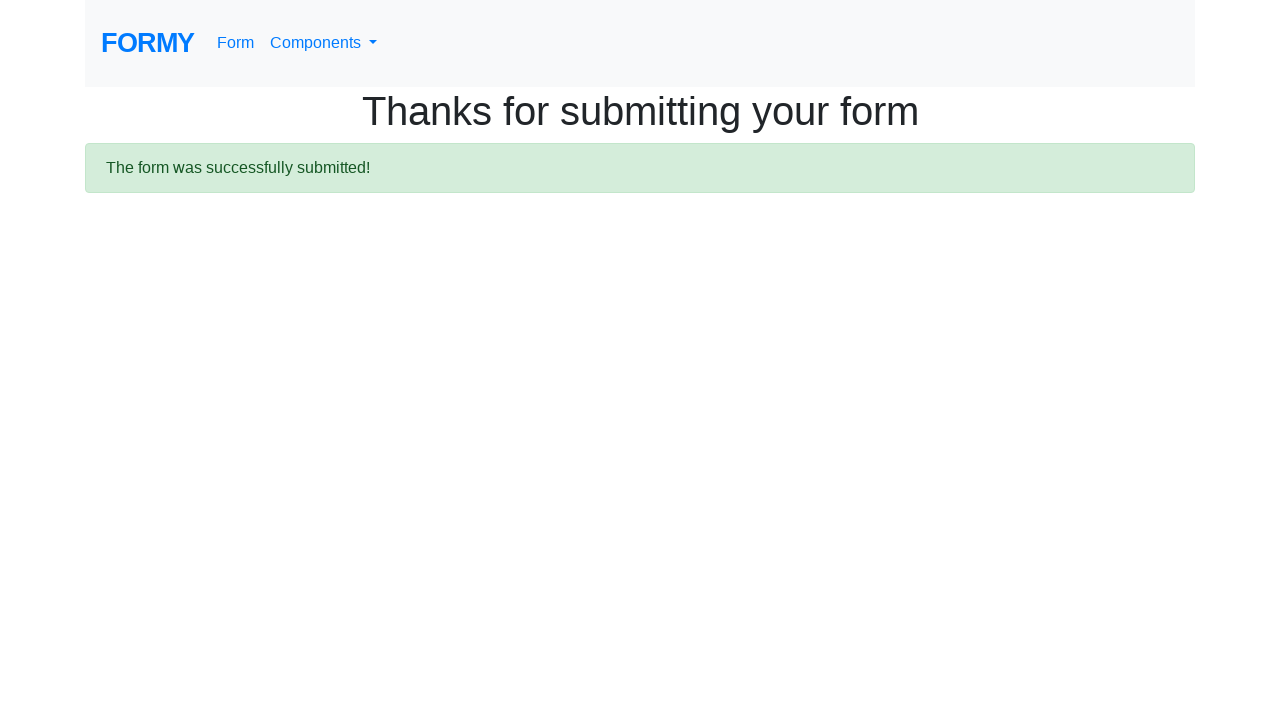

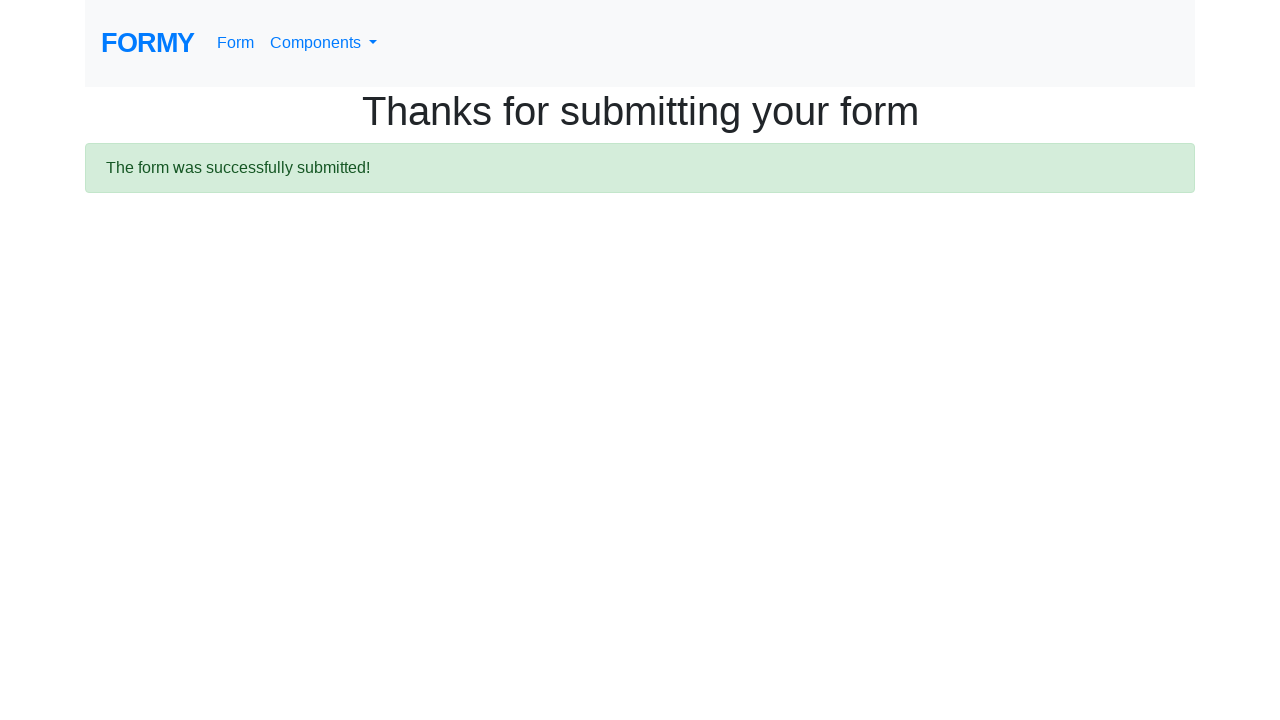